Tests dropdown selection functionality on MakeMyTrip flights page by clicking the trip type dropdown and selecting different options (Return Trip, then One Way).

Starting URL: https://www.makemytrip.com/flights/vistara-airlines.html

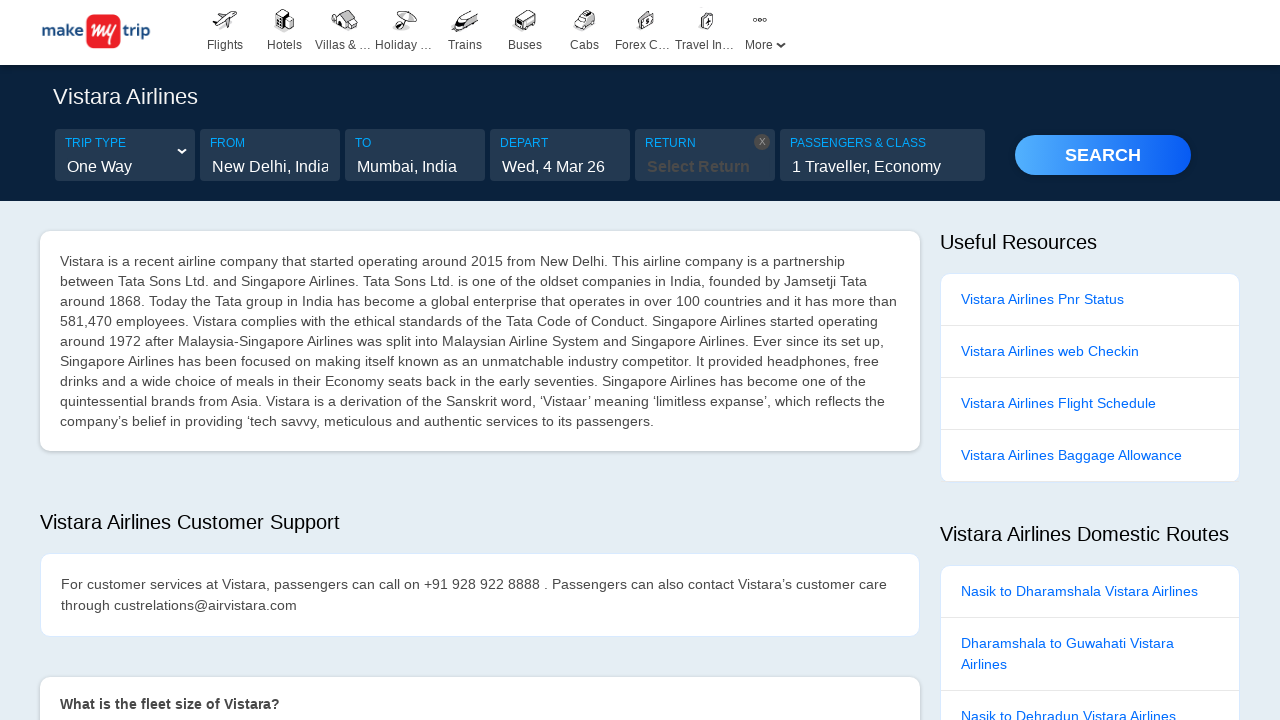

Waited for page to load with networkidle state
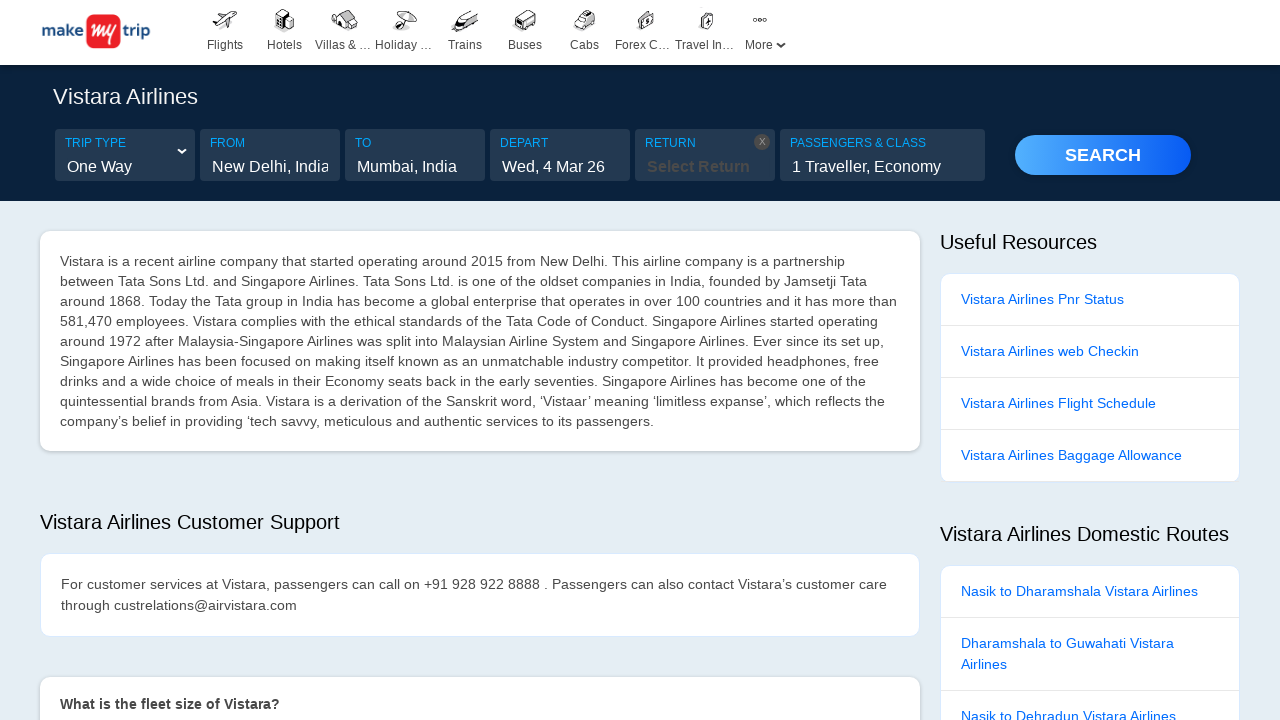

Clicked on trip type dropdown at (125, 167) on input#tripType
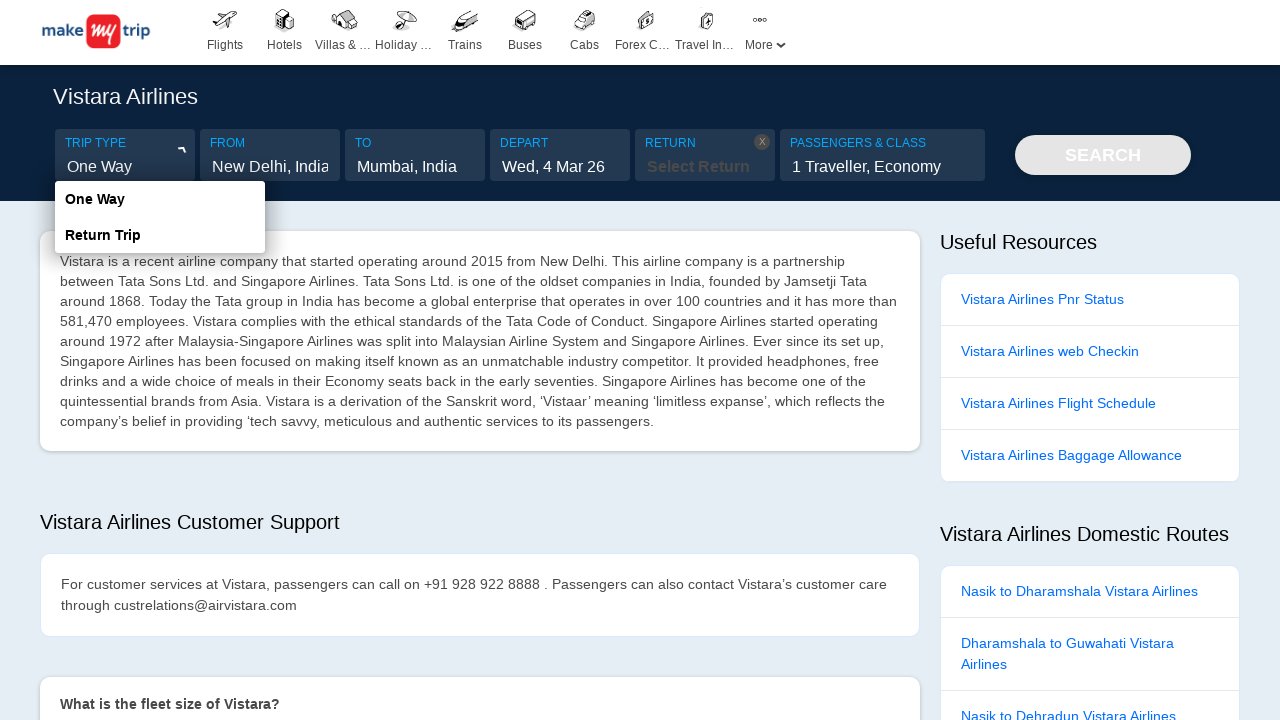

Dropdown options appeared
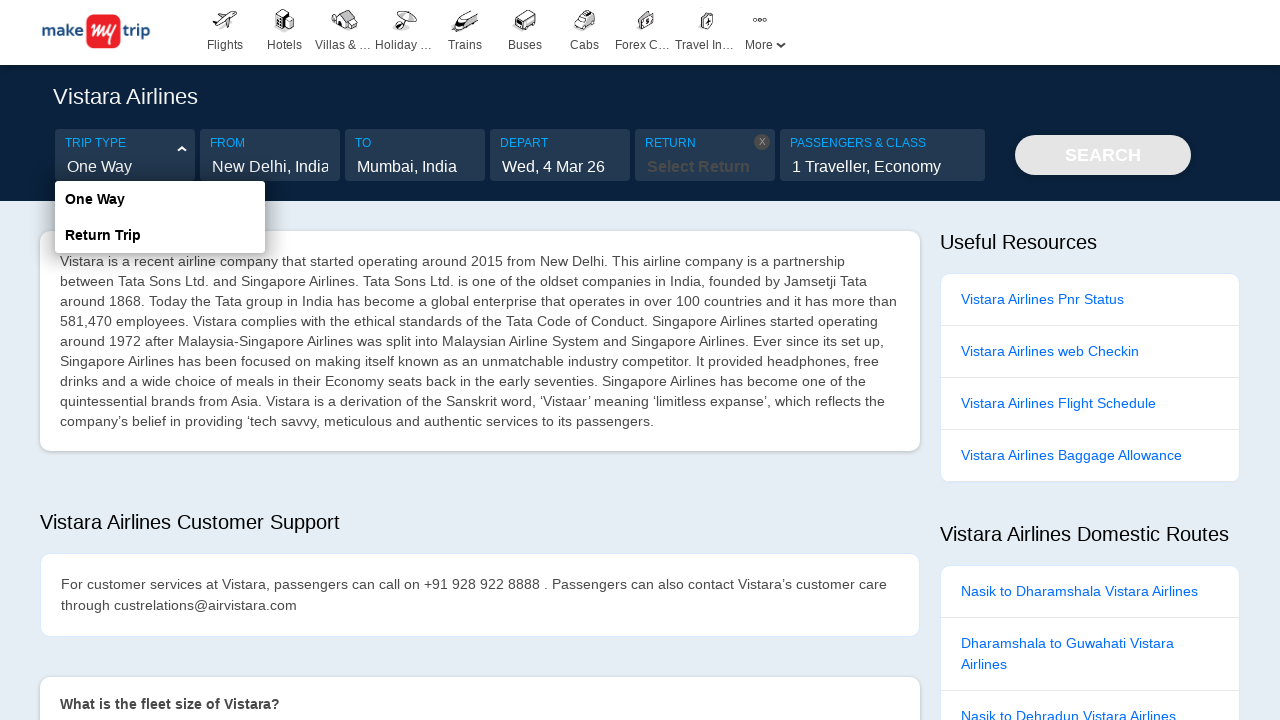

Selected 'Return Trip' option from dropdown at (160, 235) on div.tripTypeFilter ul li p:has-text('Return Trip')
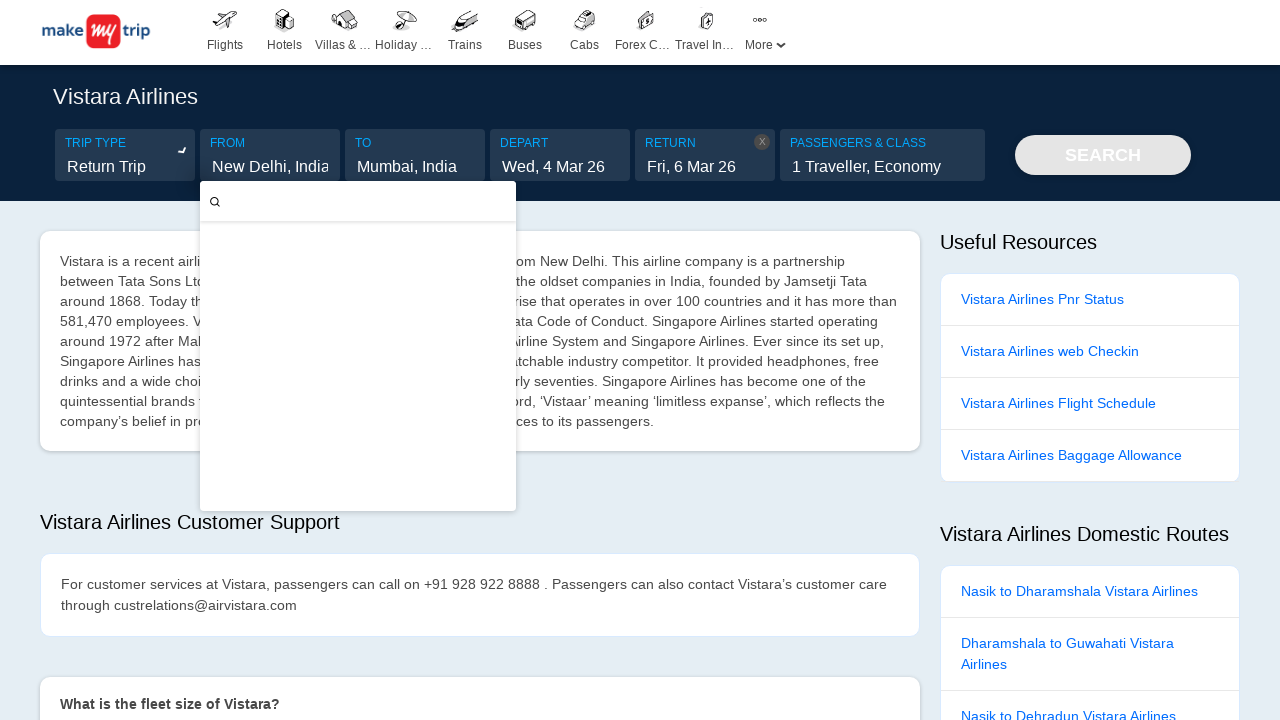

Waited 2 seconds before next selection
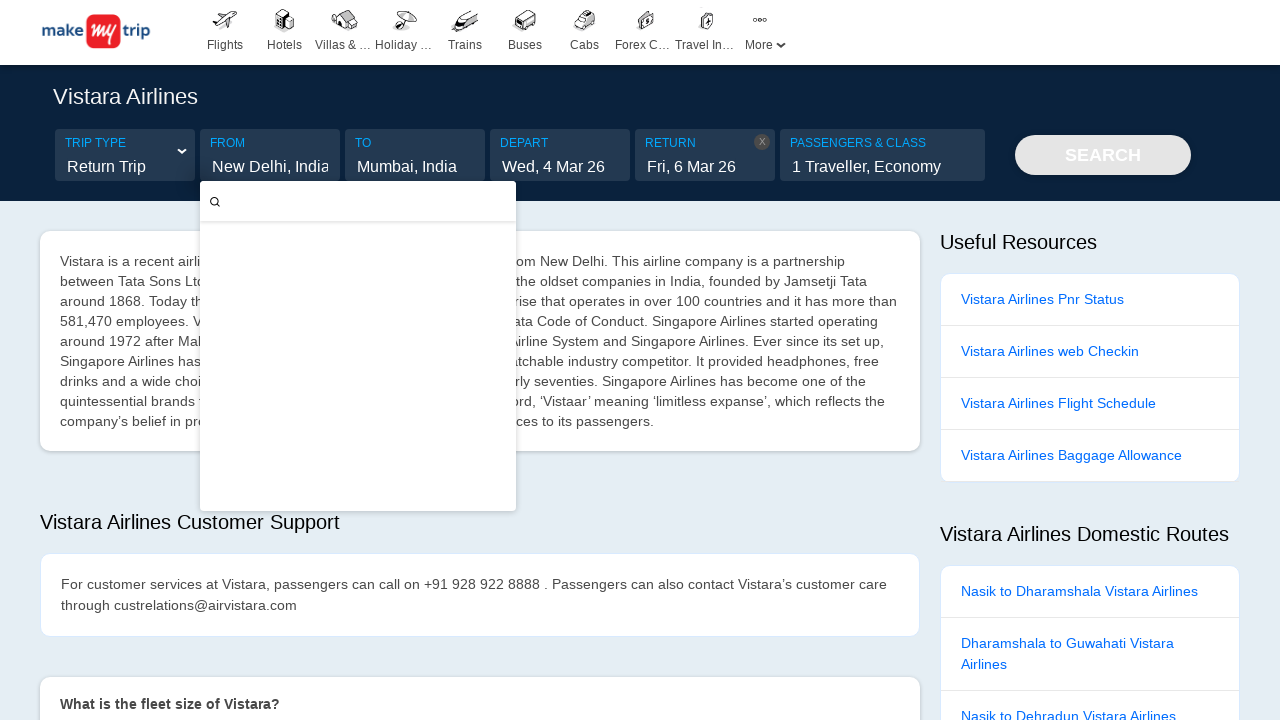

Clicked on trip type dropdown again at (125, 167) on input#tripType
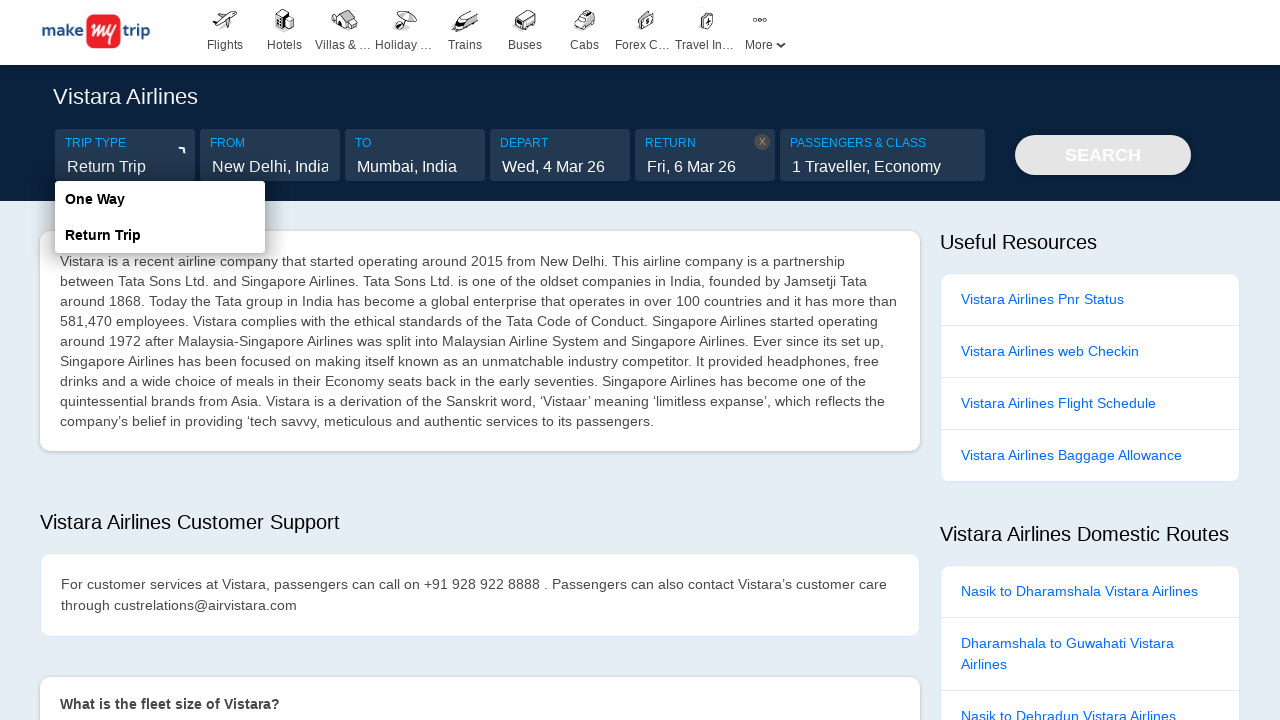

Dropdown options appeared again
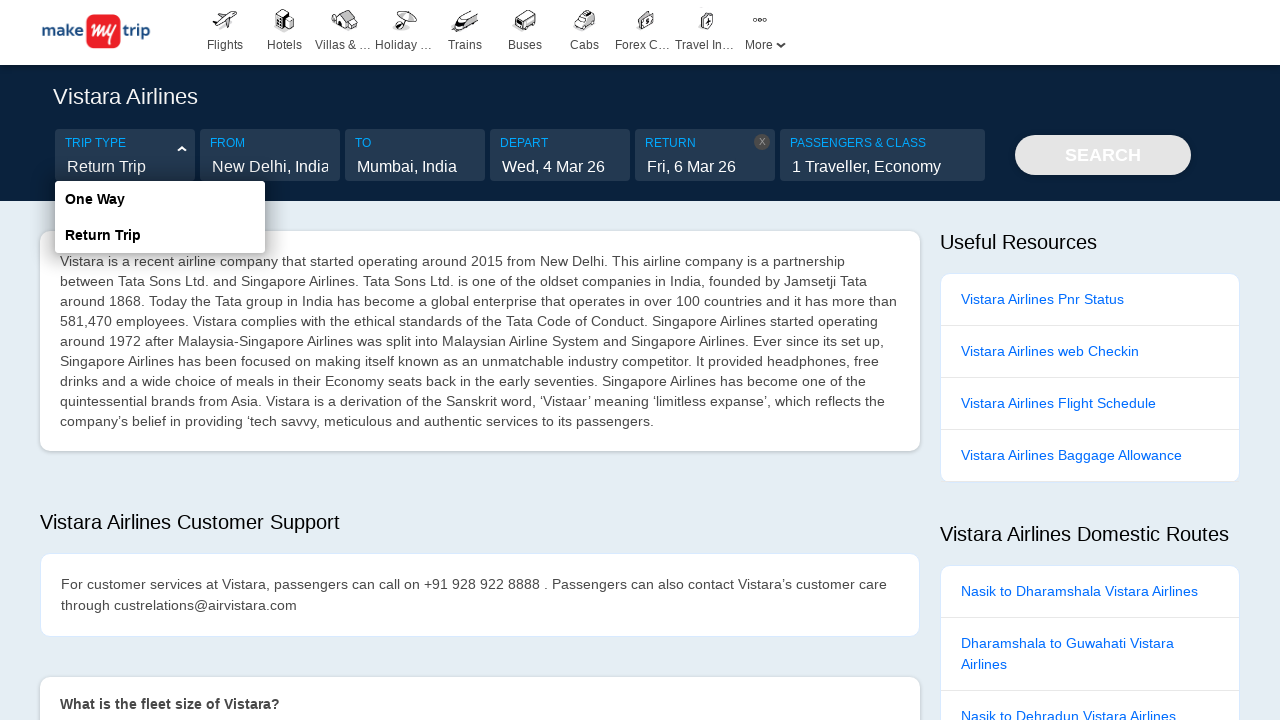

Selected 'One Way' option from dropdown at (160, 199) on div.tripTypeFilter ul li p:has-text('One Way')
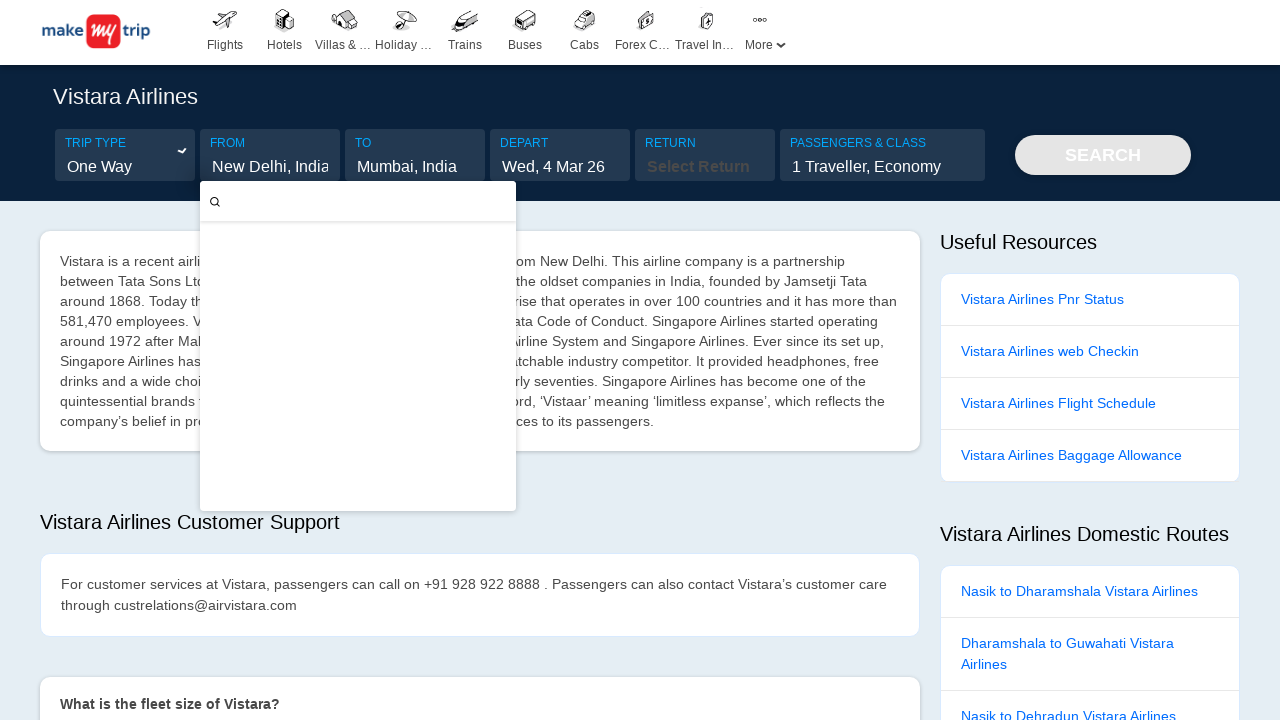

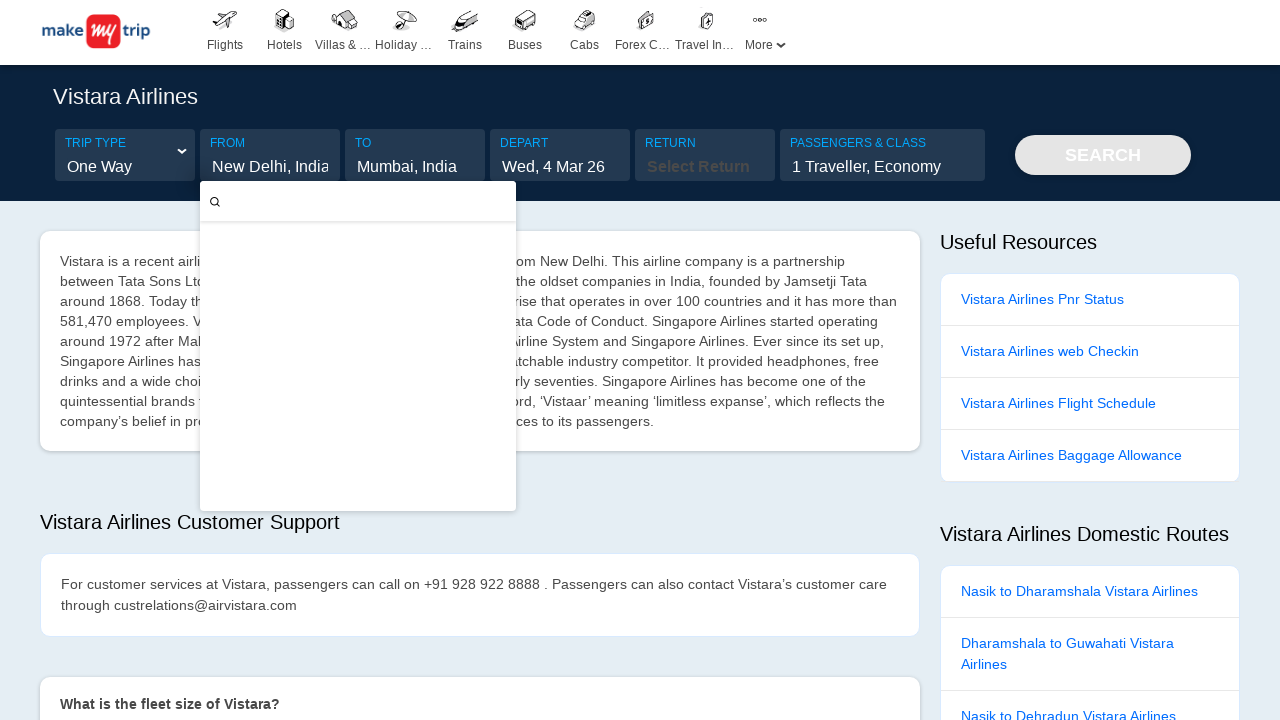